Tests right-click (context click) functionality by navigating to Elements > Buttons and performing a right-click action on a button, then verifying the success message appears.

Starting URL: https://demoqa.com

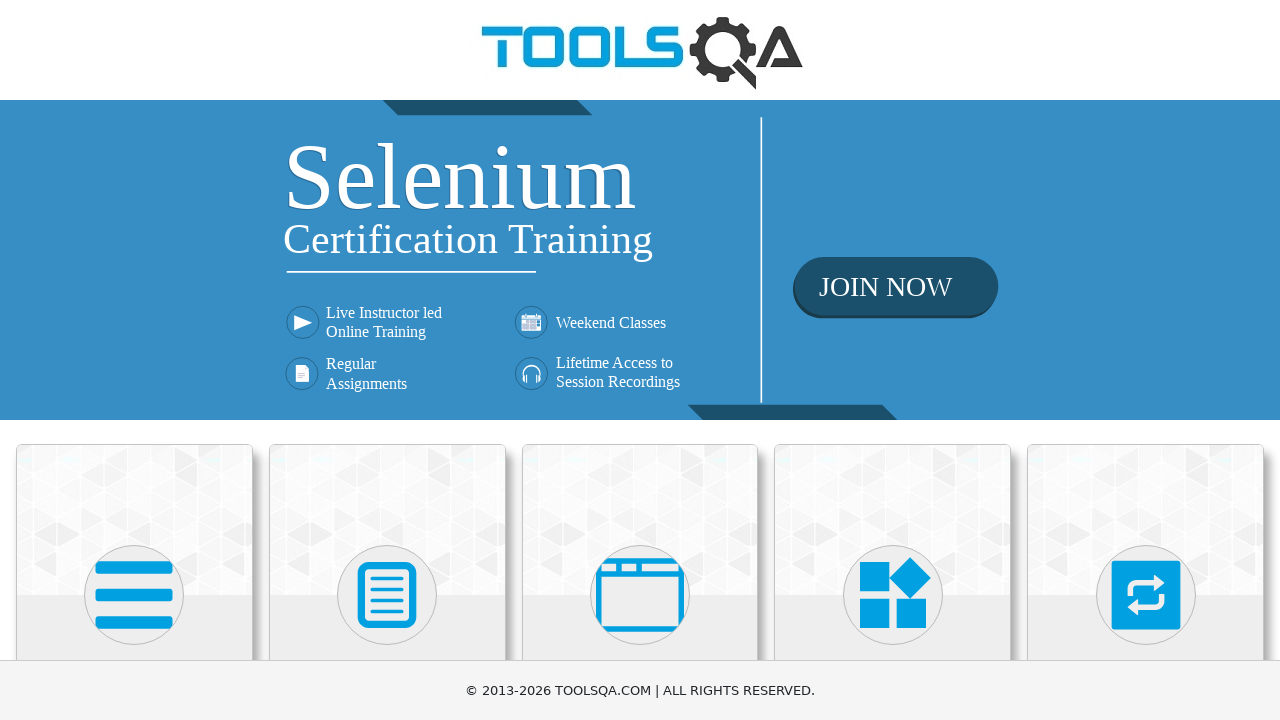

Navigated to https://demoqa.com
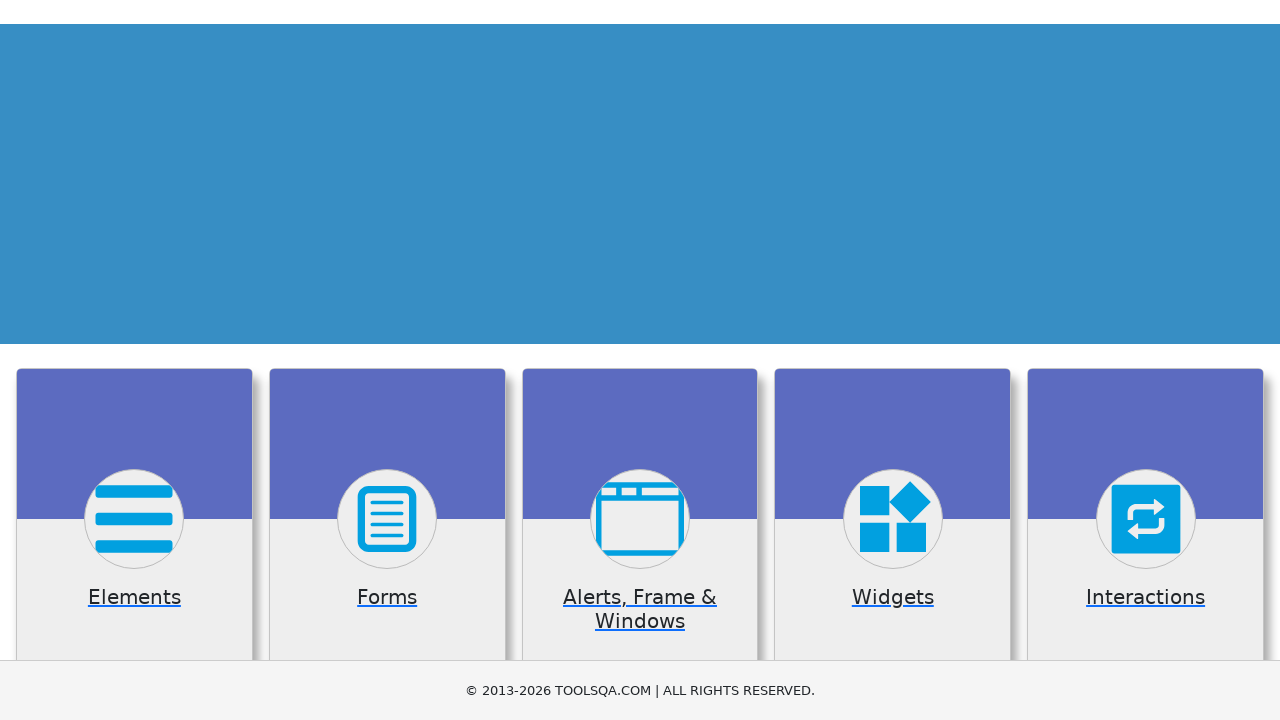

Clicked on Elements card at (134, 360) on xpath=//div[@class='card-body']/h5[text()='Elements']
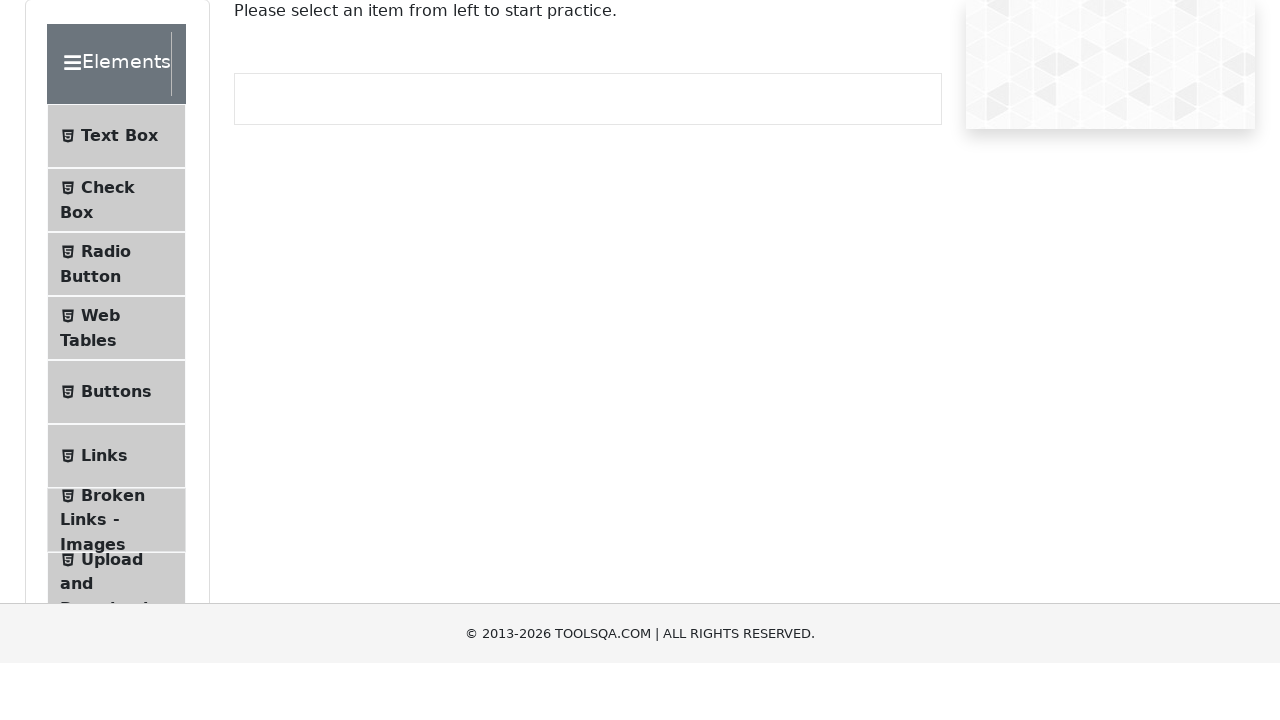

Clicked on Buttons menu item at (116, 517) on #item-4
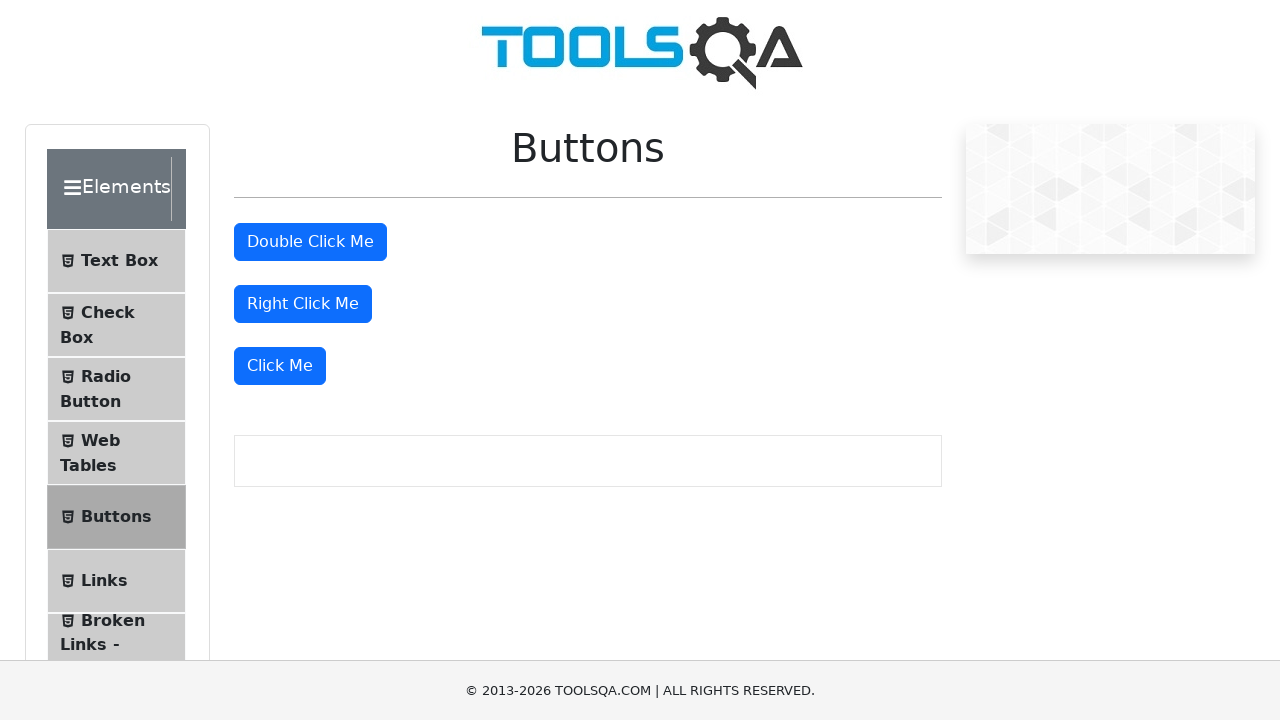

Performed right-click on the button at (303, 304) on #rightClickBtn
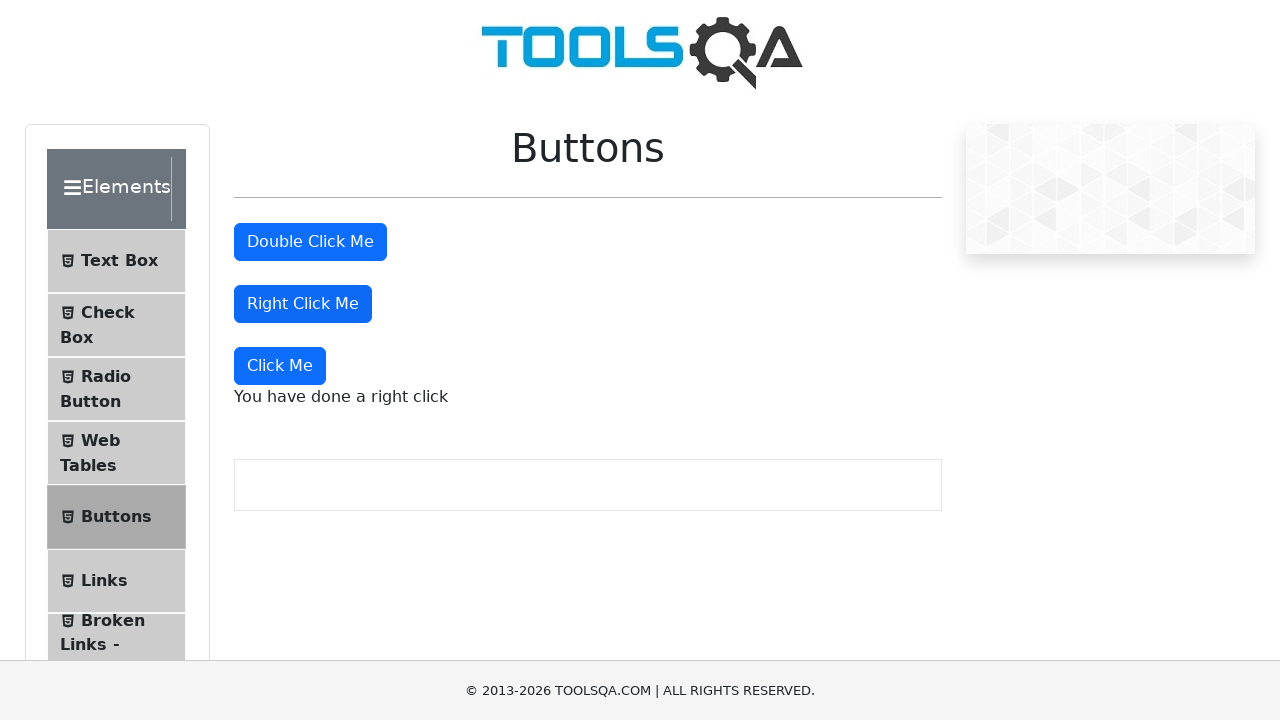

Right-click success message appeared
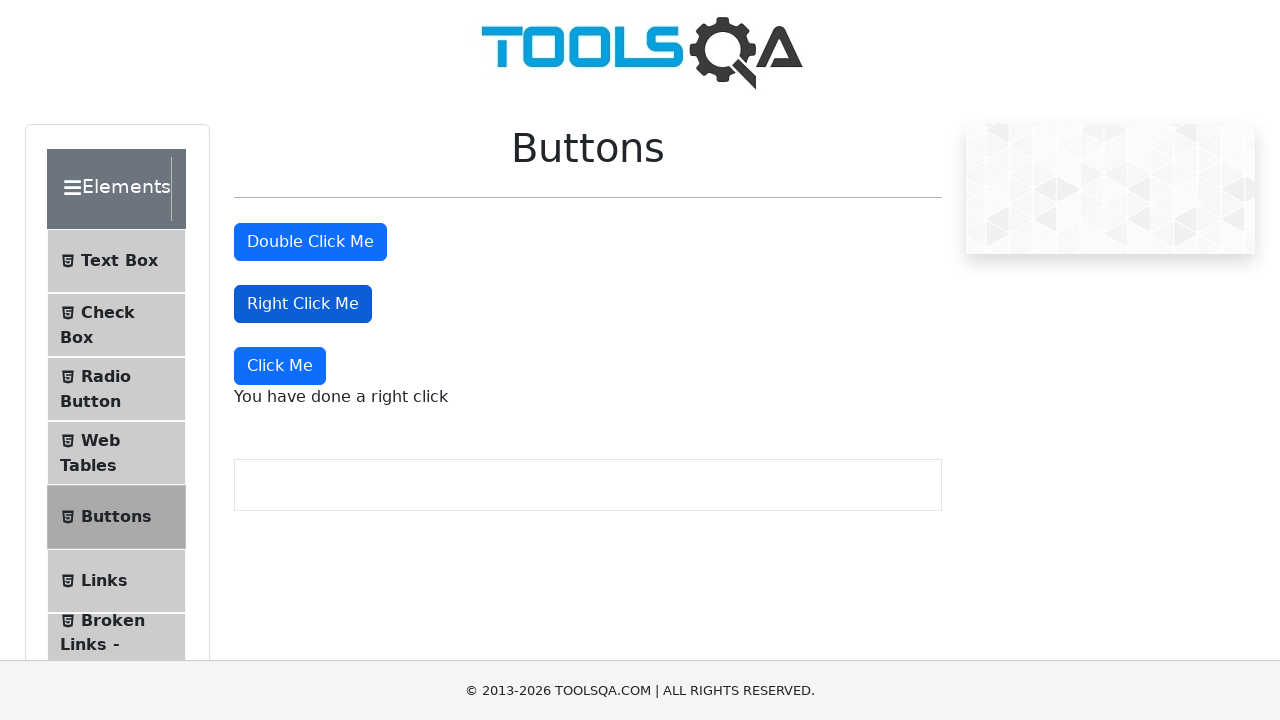

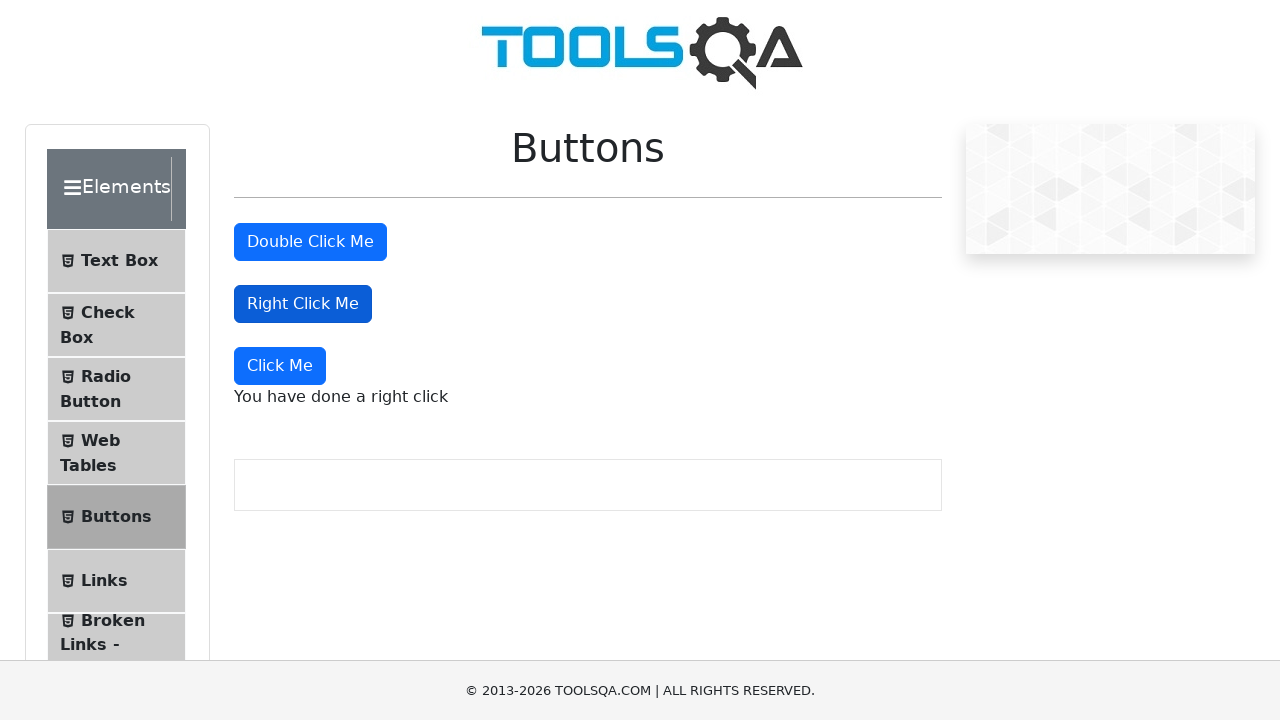